Tests that entering a valid number between 50 and 100 correctly calculates the square root and displays it in an alert without any error messages

Starting URL: https://kristinek.github.io/site/tasks/enter_a_number

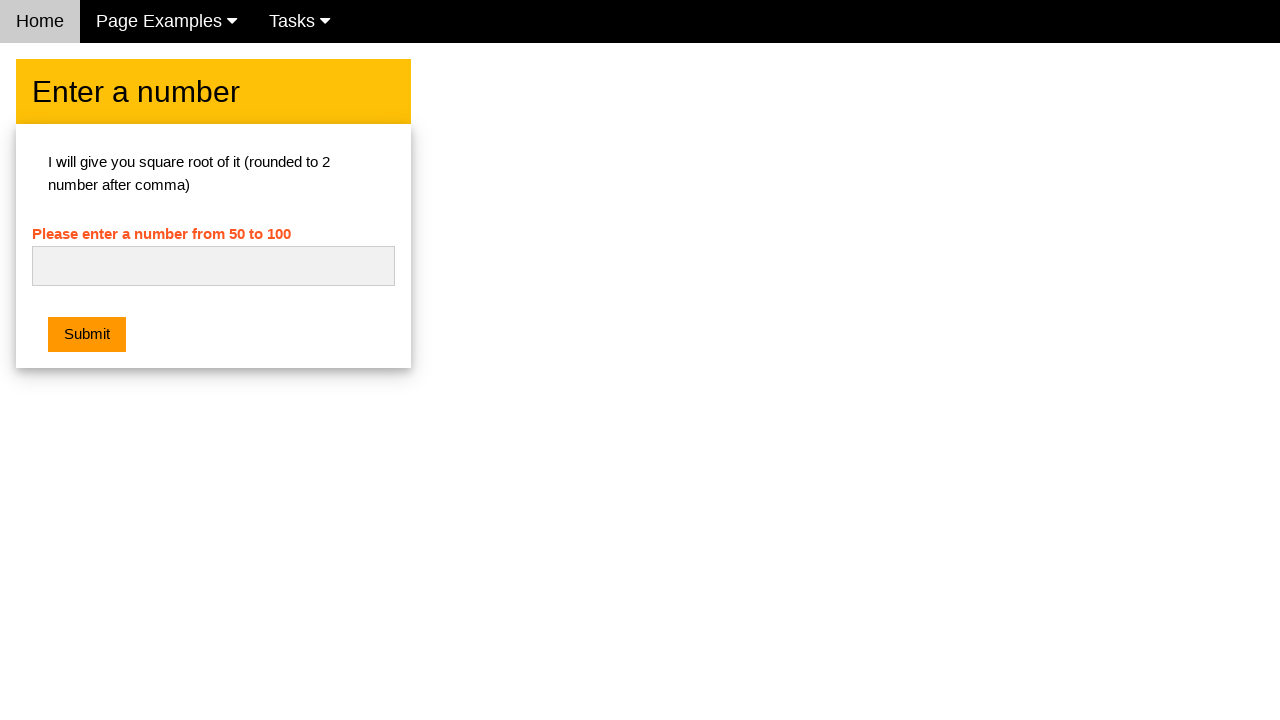

Filled number input field with value 64 on #numb
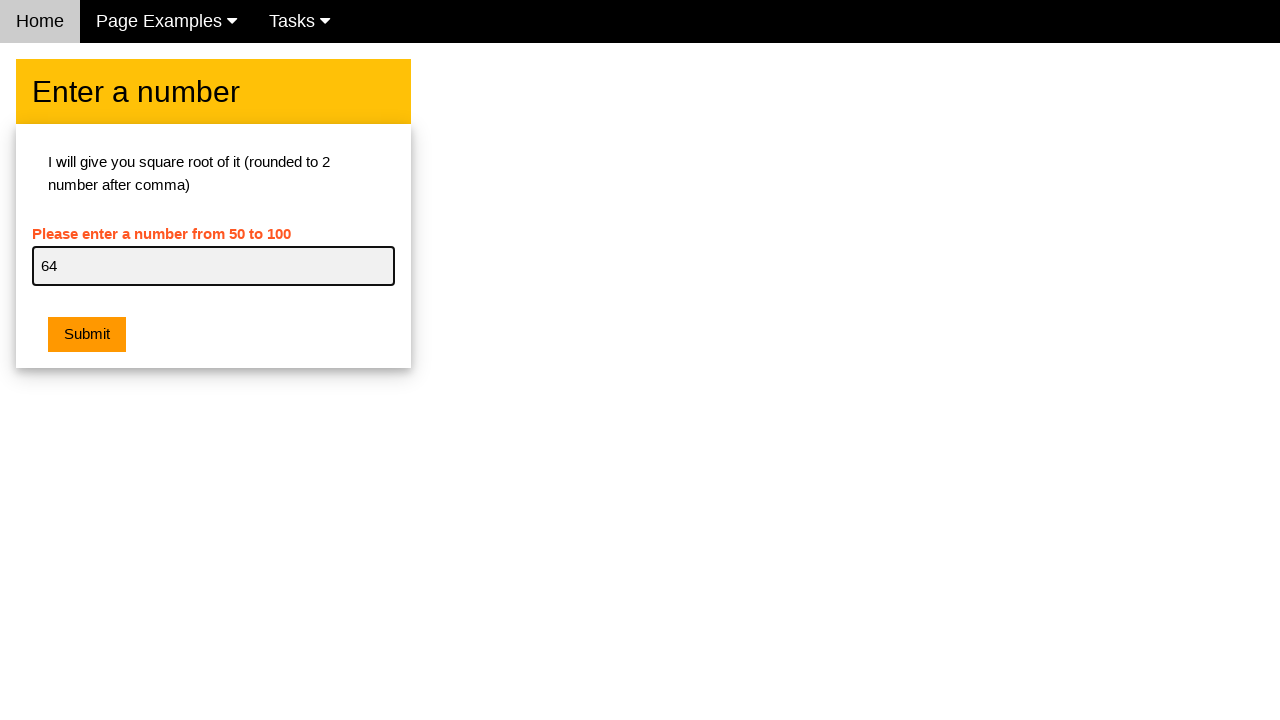

Clicked submit button to calculate square root at (87, 335) on .w3-btn
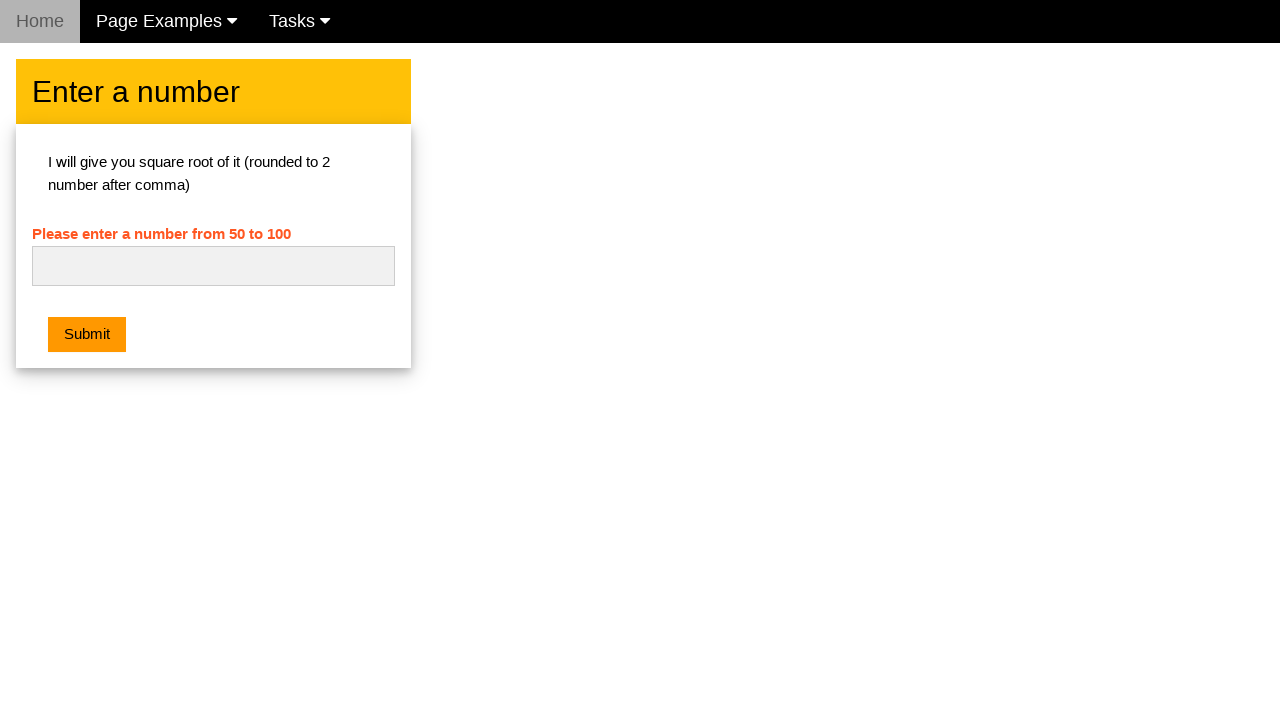

Set up dialog handler to verify square root alert message
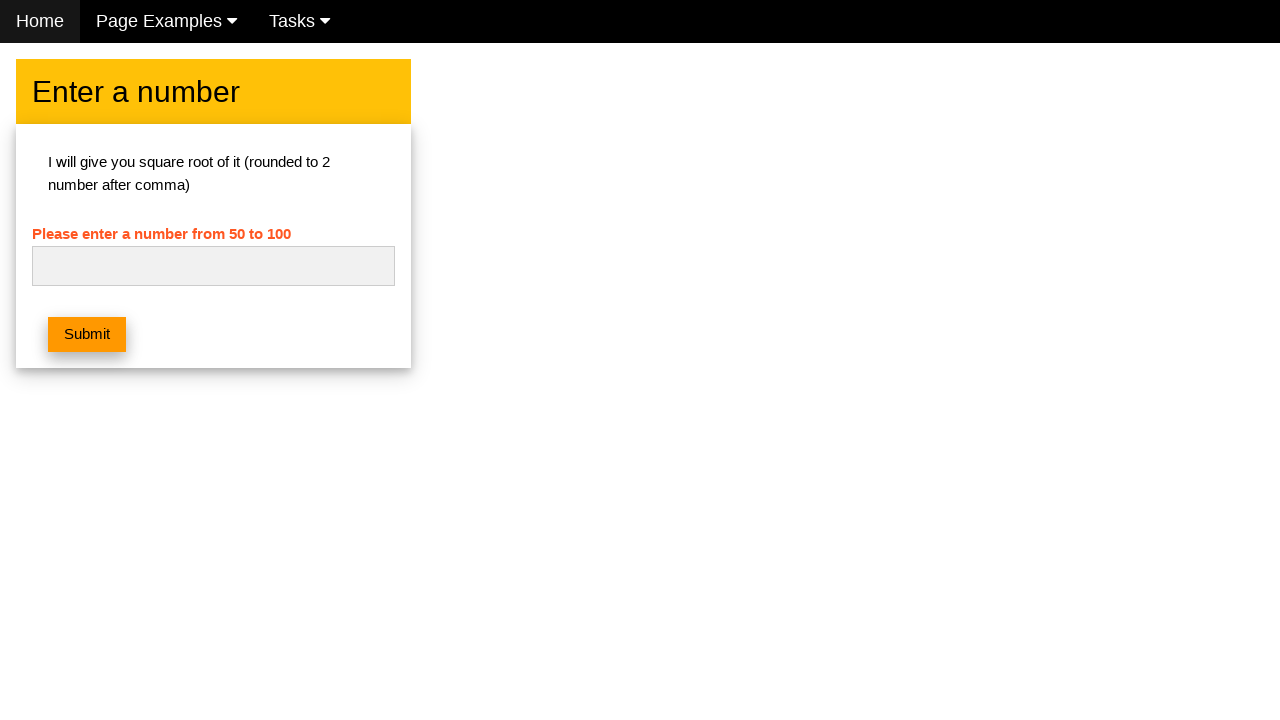

Alert dialog appeared and was accepted with correct square root calculation
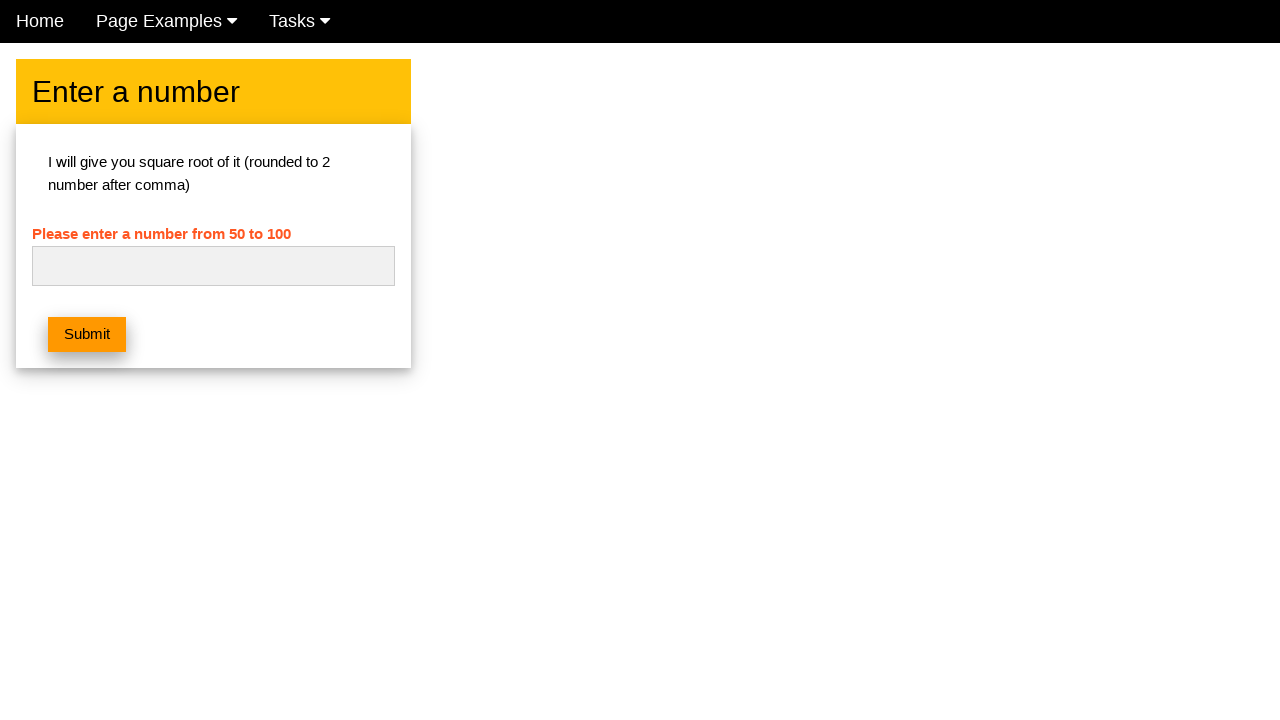

Retrieved error message element text content
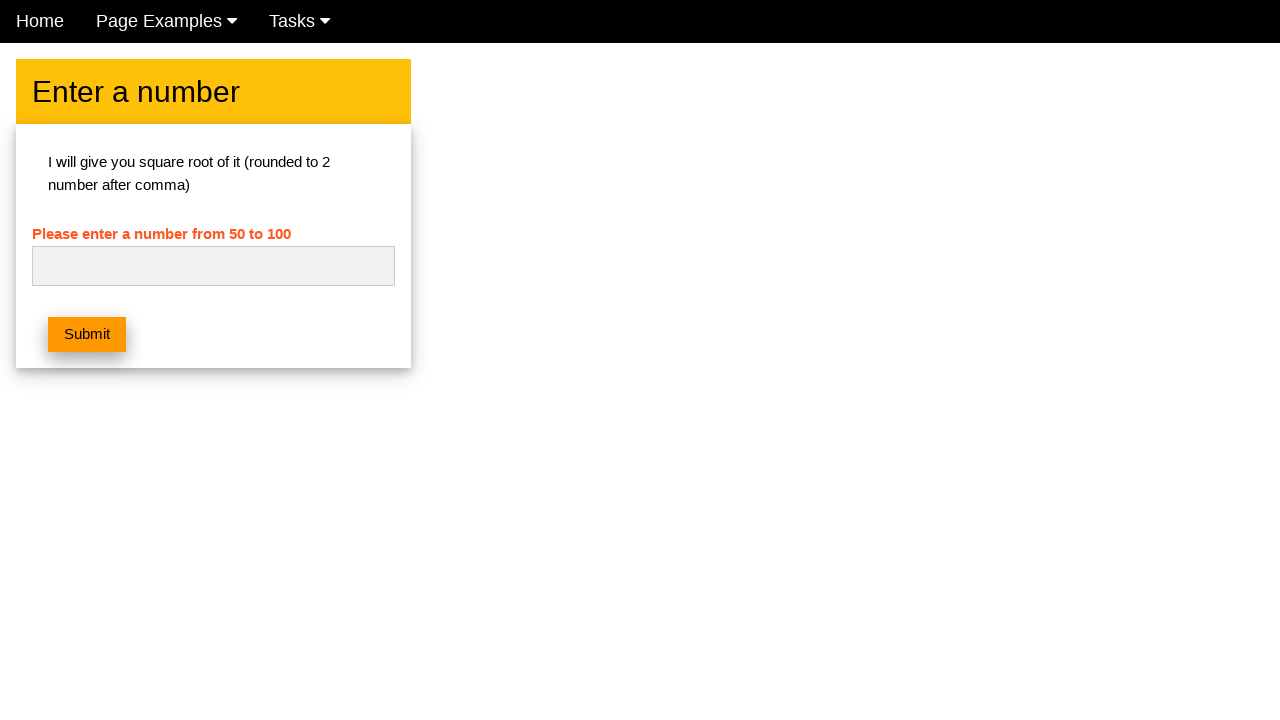

Verified no error message is displayed
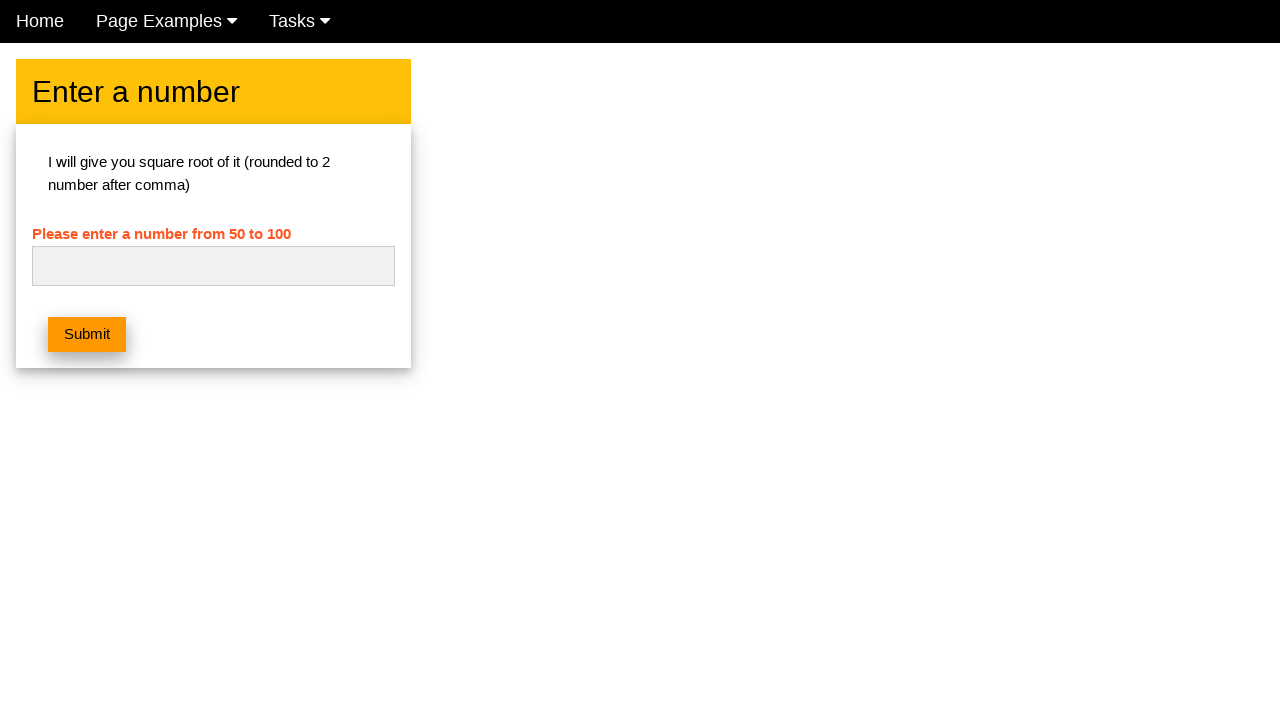

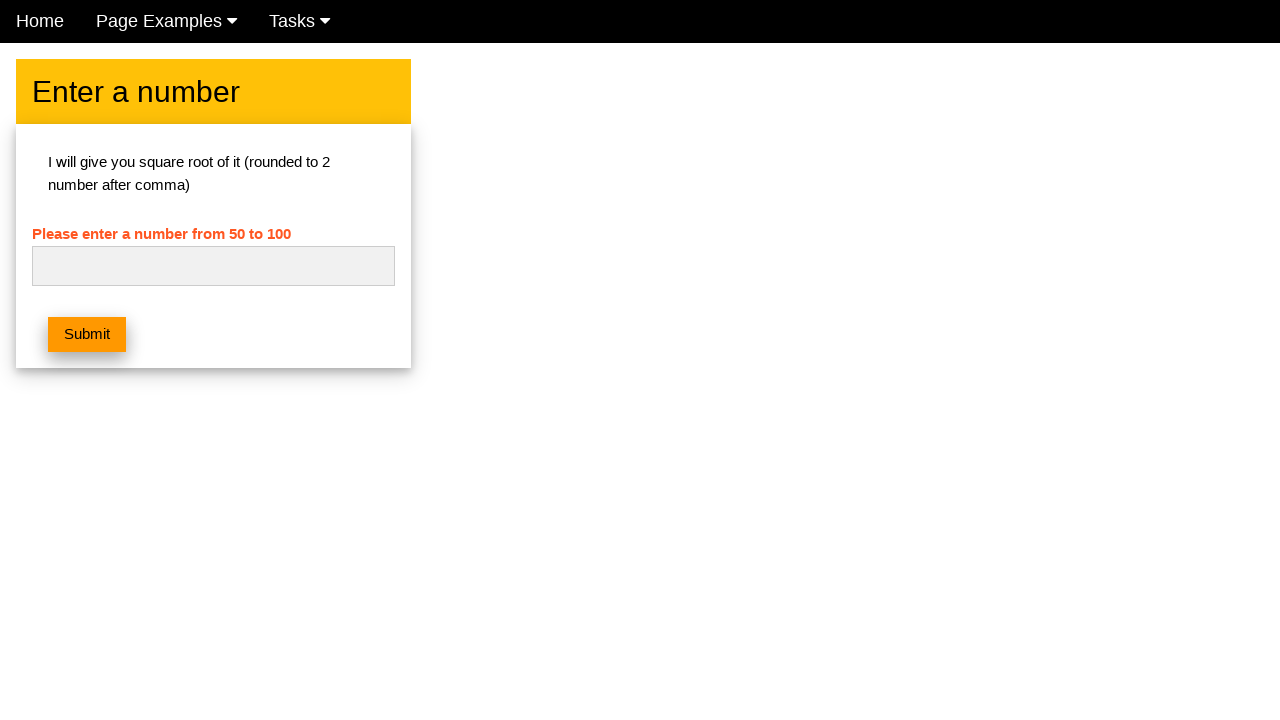